Tests multi-select dropdown by selecting all available language options one by one, then deselecting all options

Starting URL: https://practice.cydeo.com/dropdown

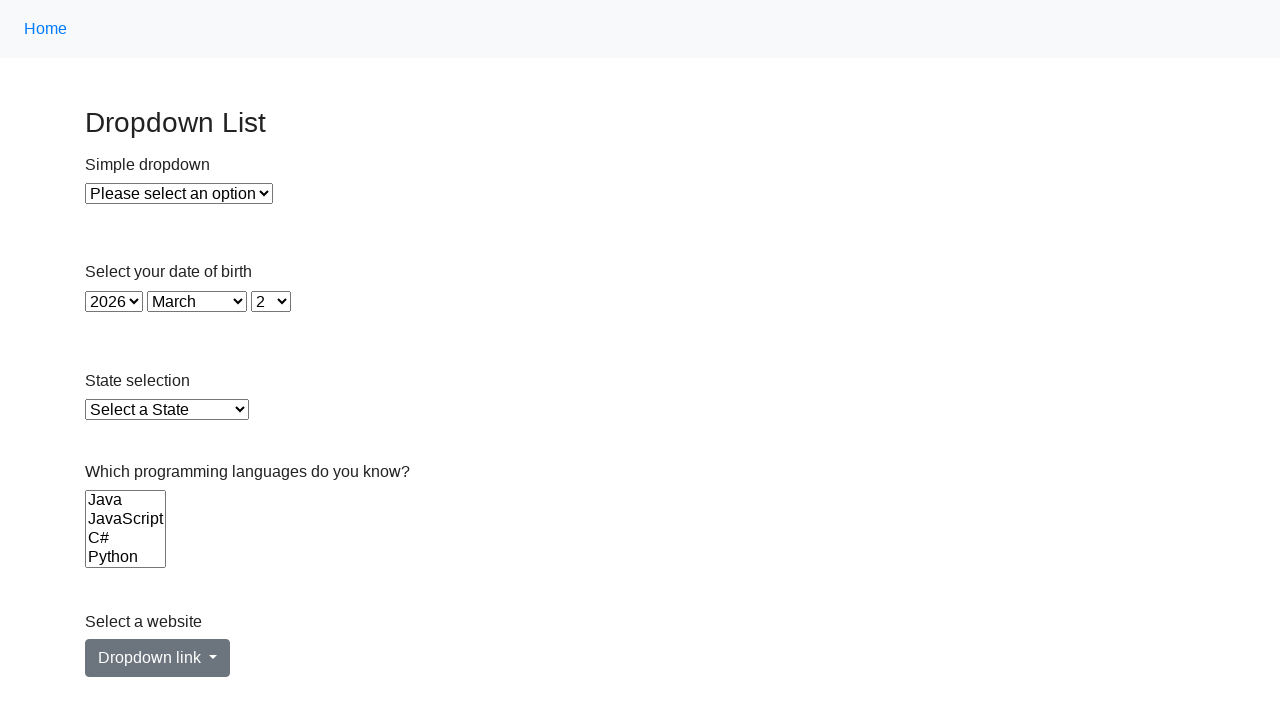

Located the multi-select Languages dropdown
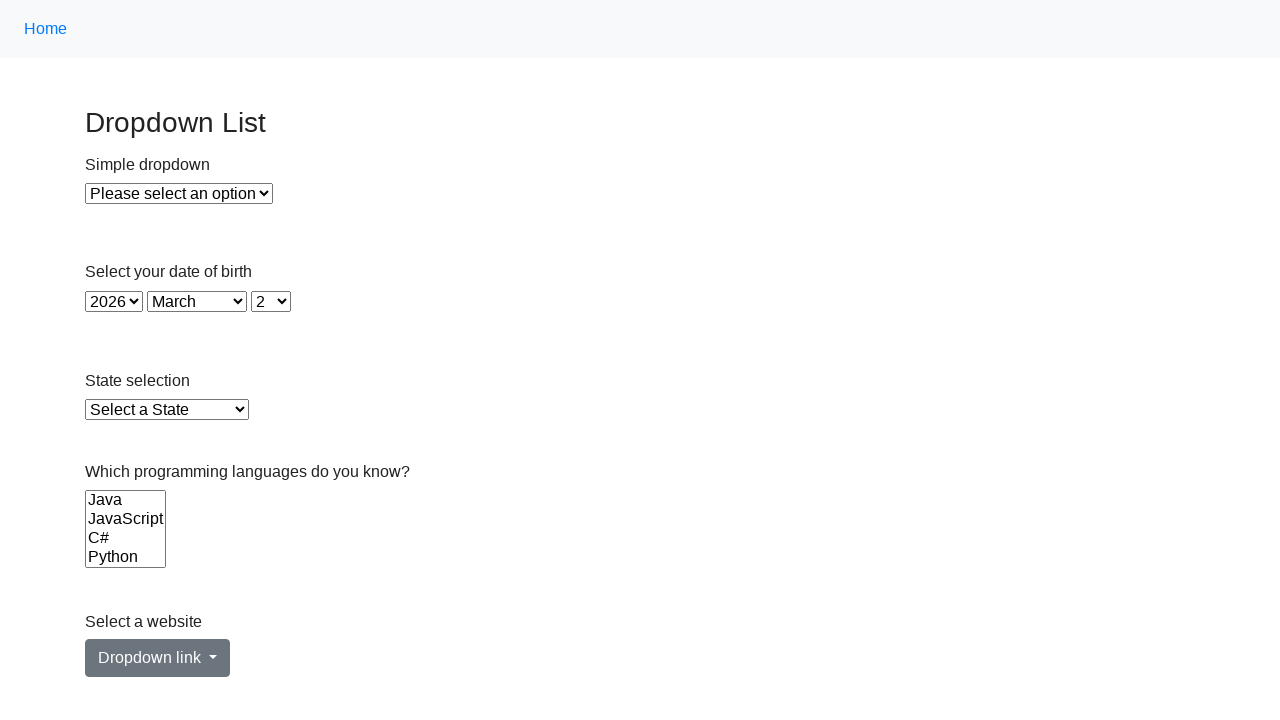

Located all option elements in the dropdown
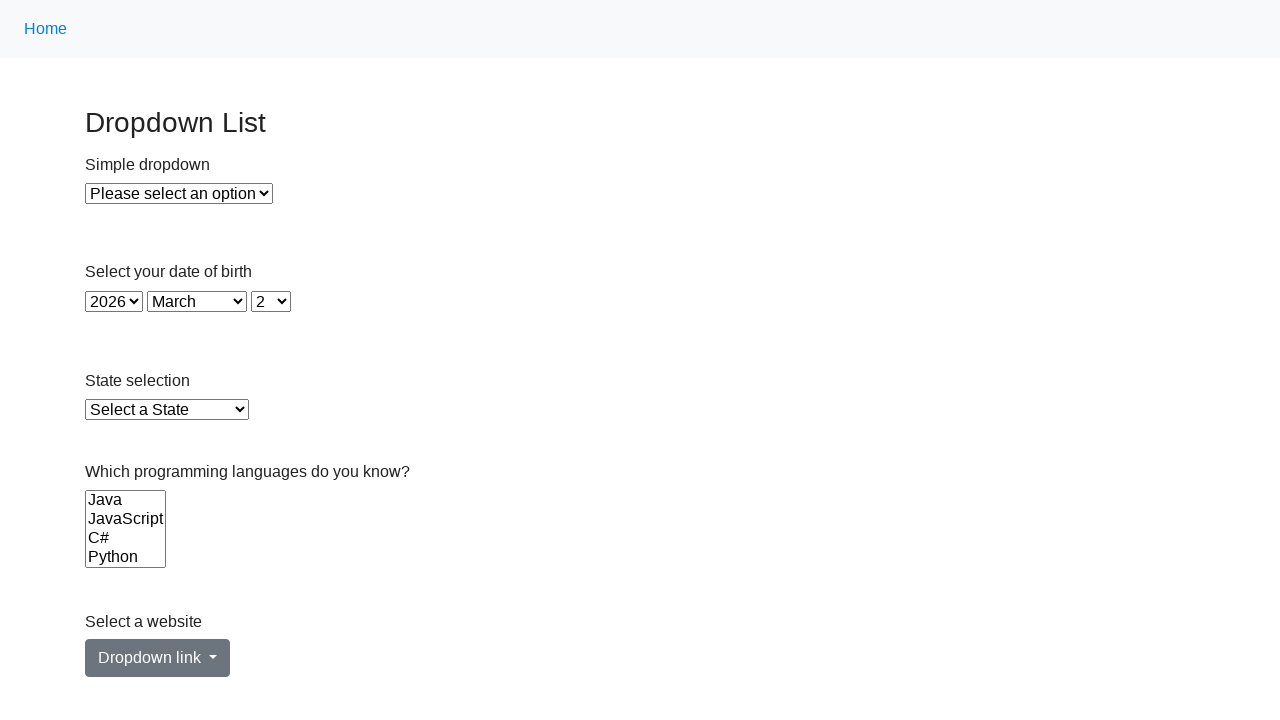

Counted 6 total options in the dropdown
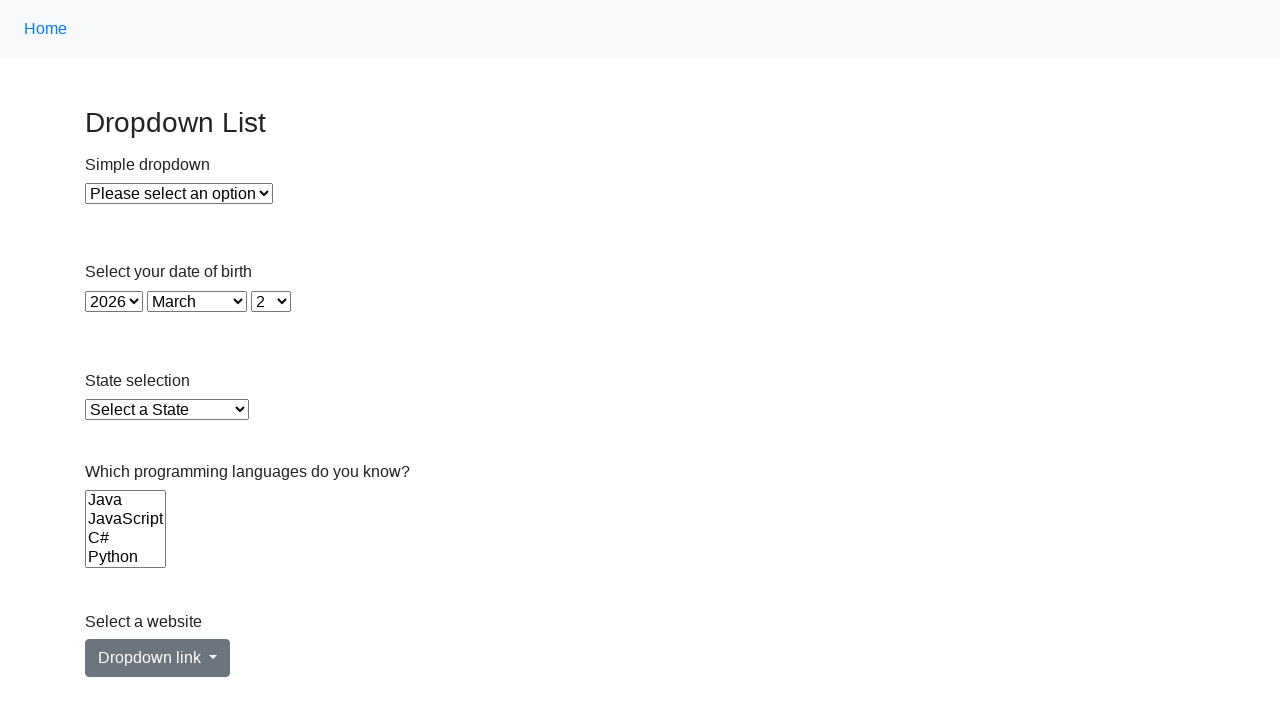

Retrieved value attribute from option at index 0
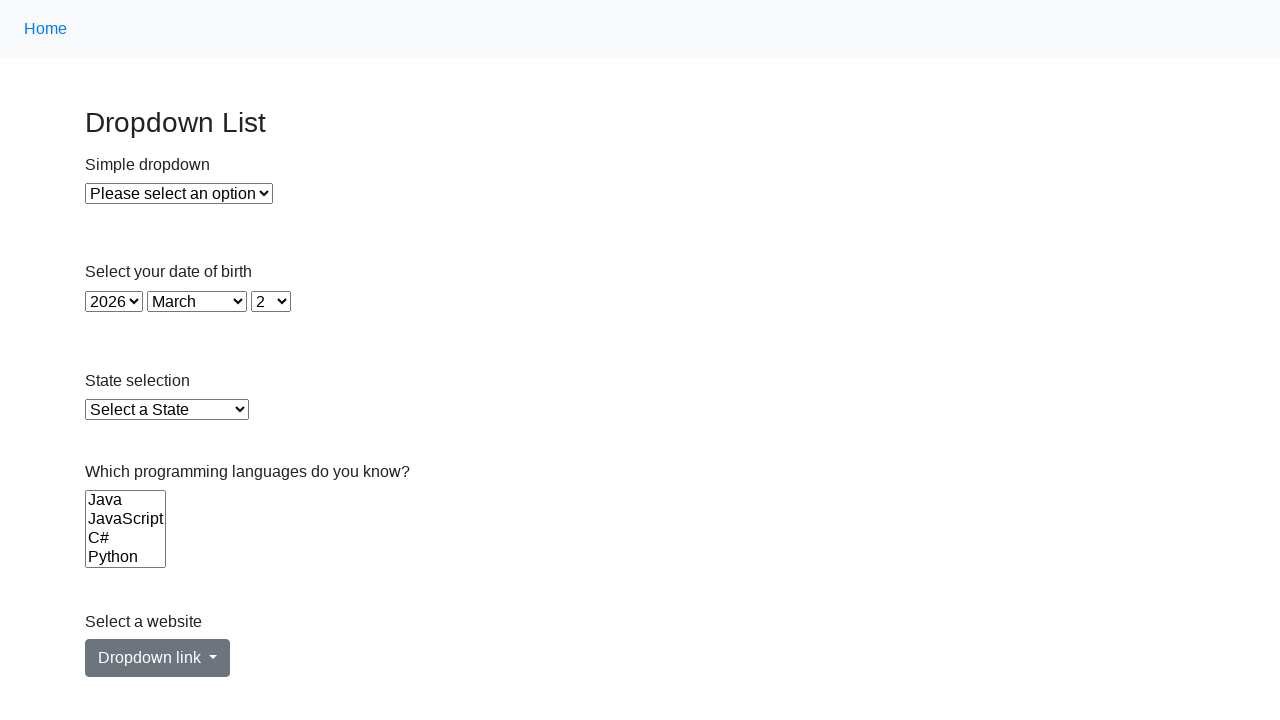

Selected option with value 'java' on select[name='Languages']
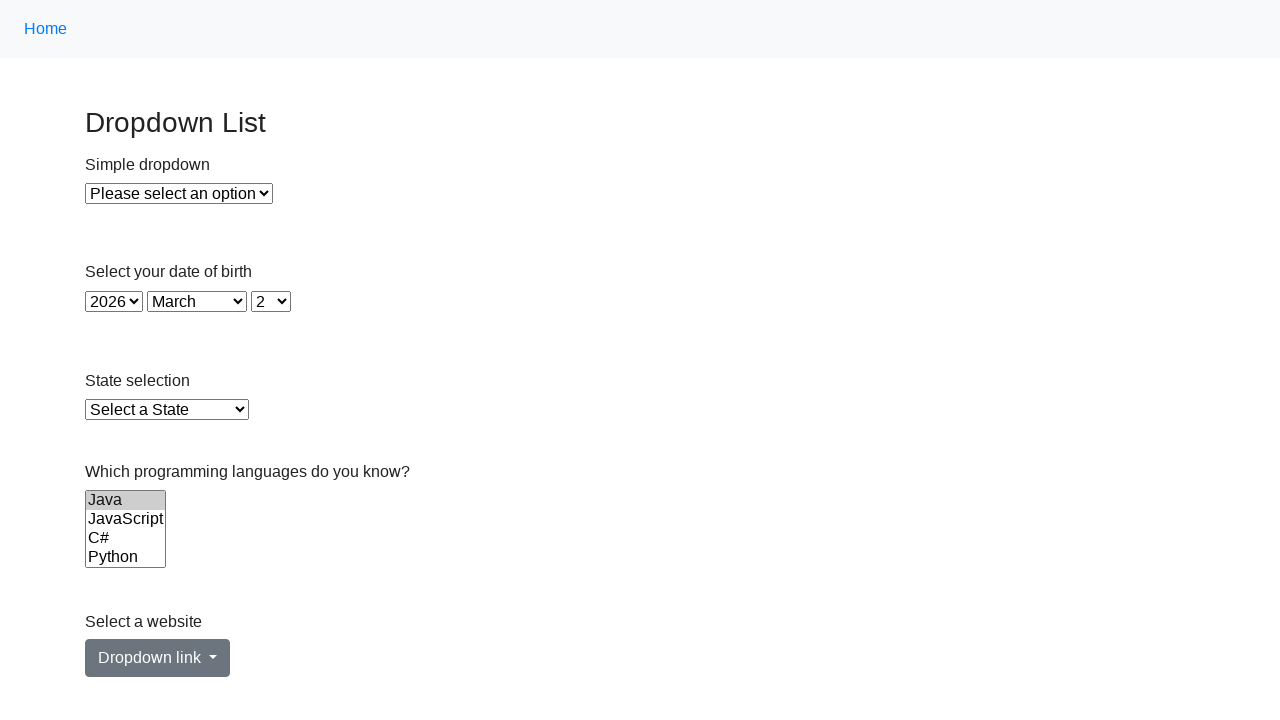

Retrieved value attribute from option at index 1
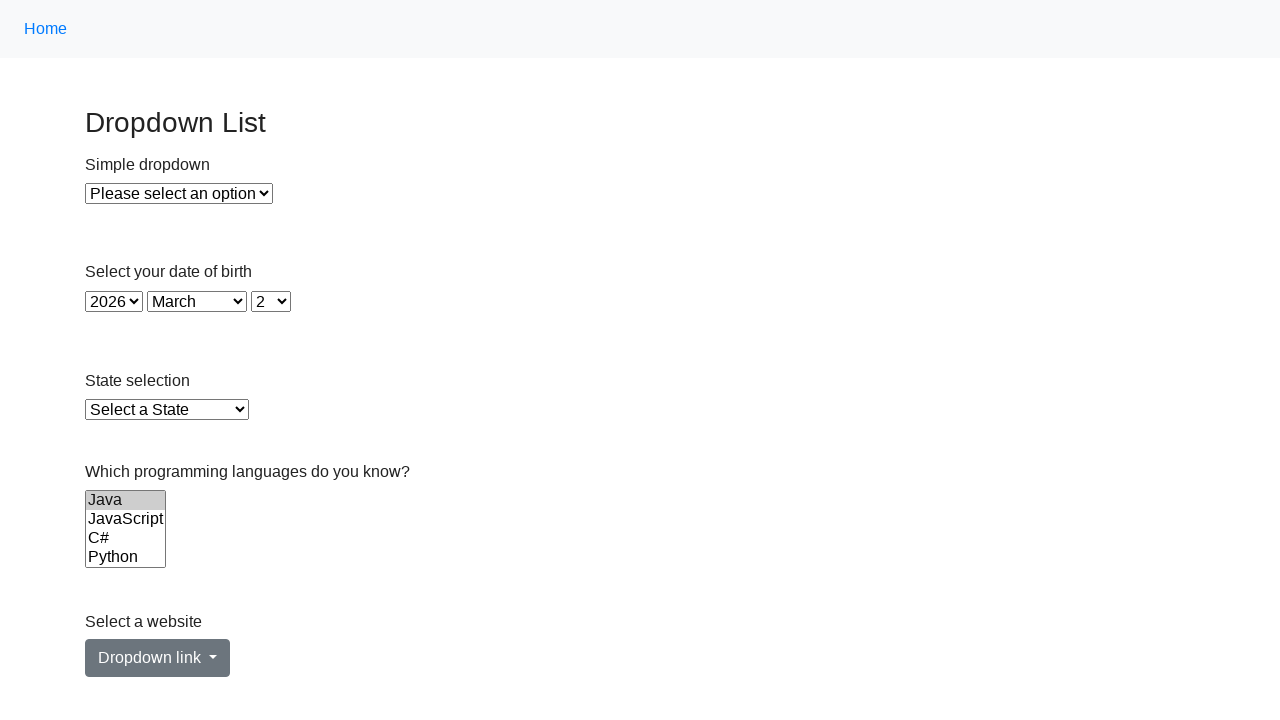

Selected option with value 'js' on select[name='Languages']
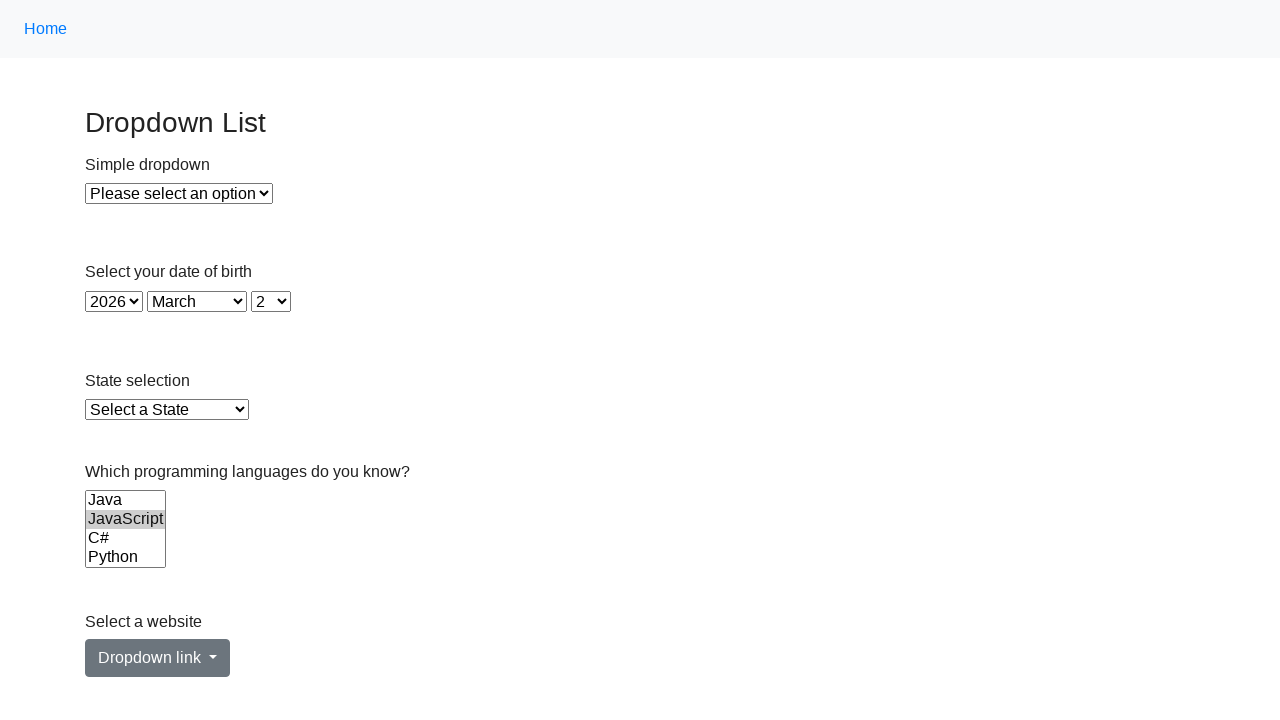

Retrieved value attribute from option at index 2
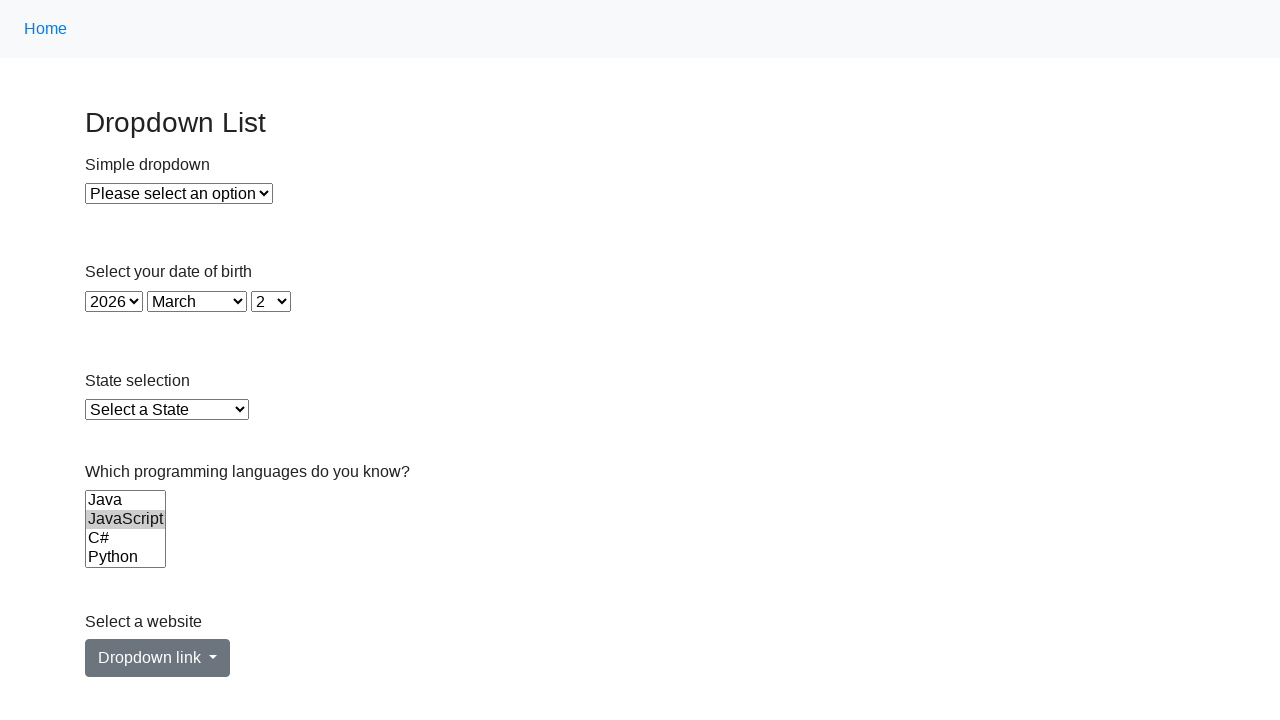

Selected option with value 'c#' on select[name='Languages']
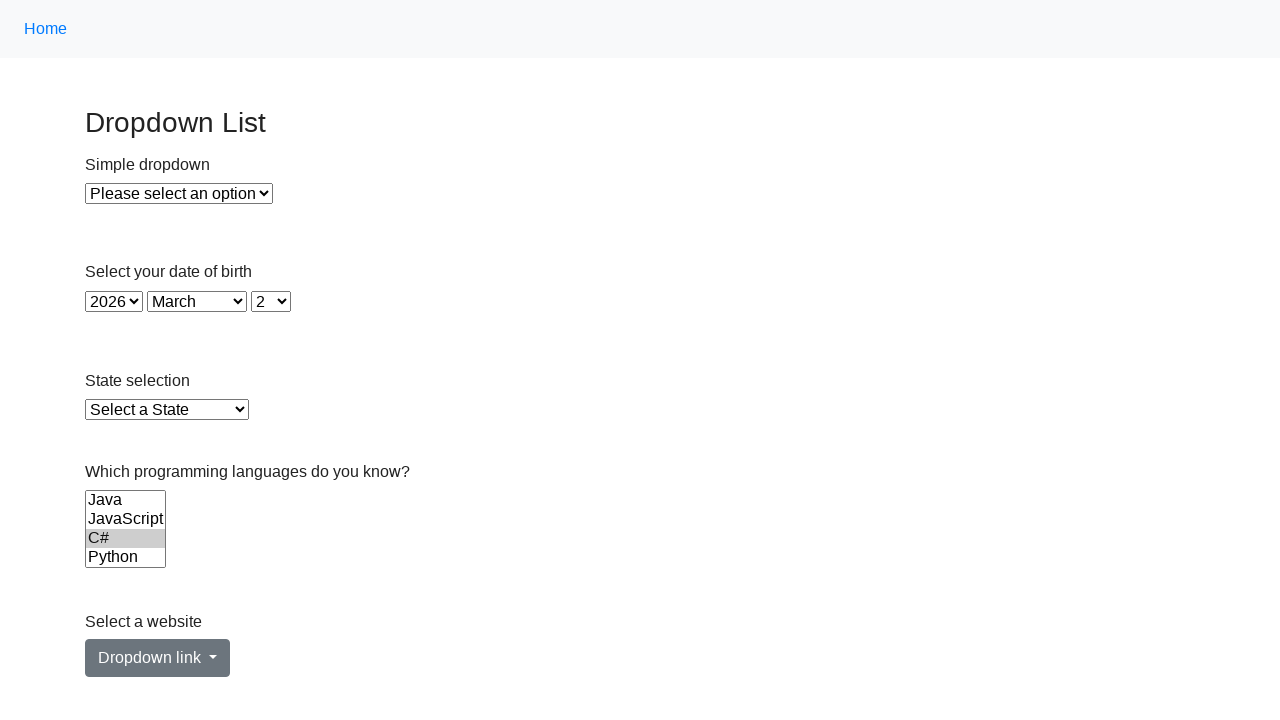

Retrieved value attribute from option at index 3
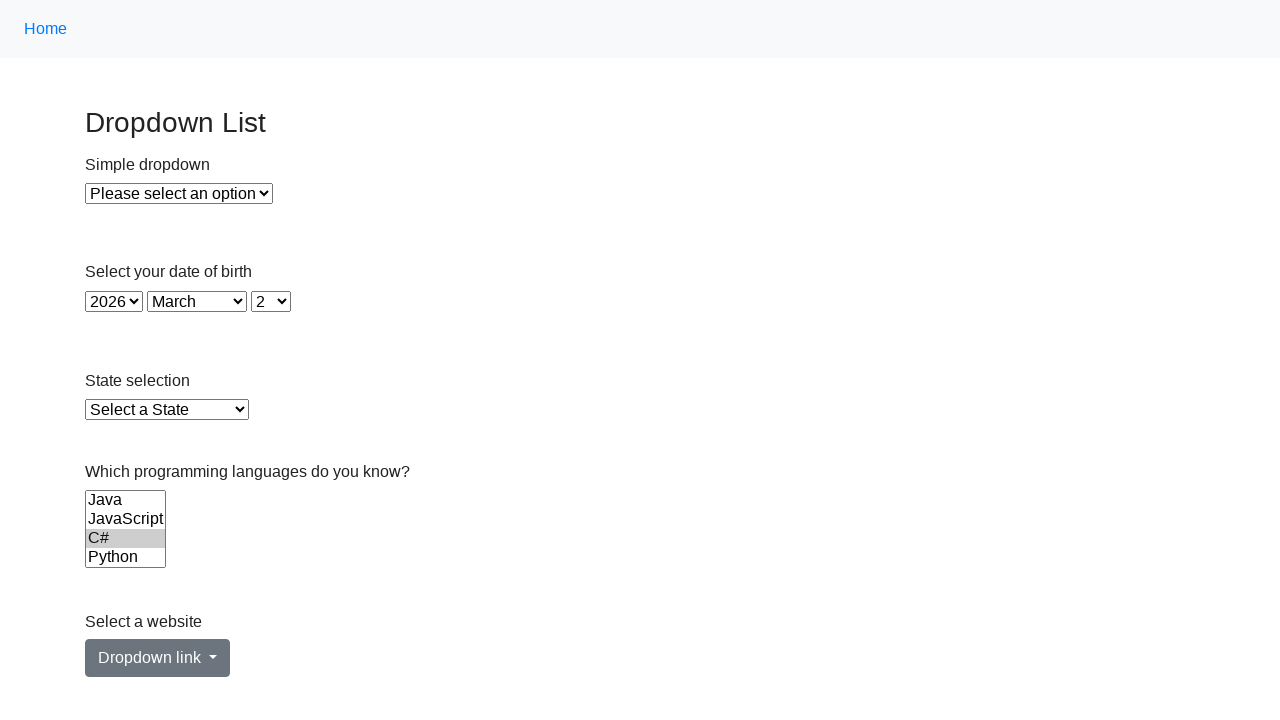

Selected option with value 'python' on select[name='Languages']
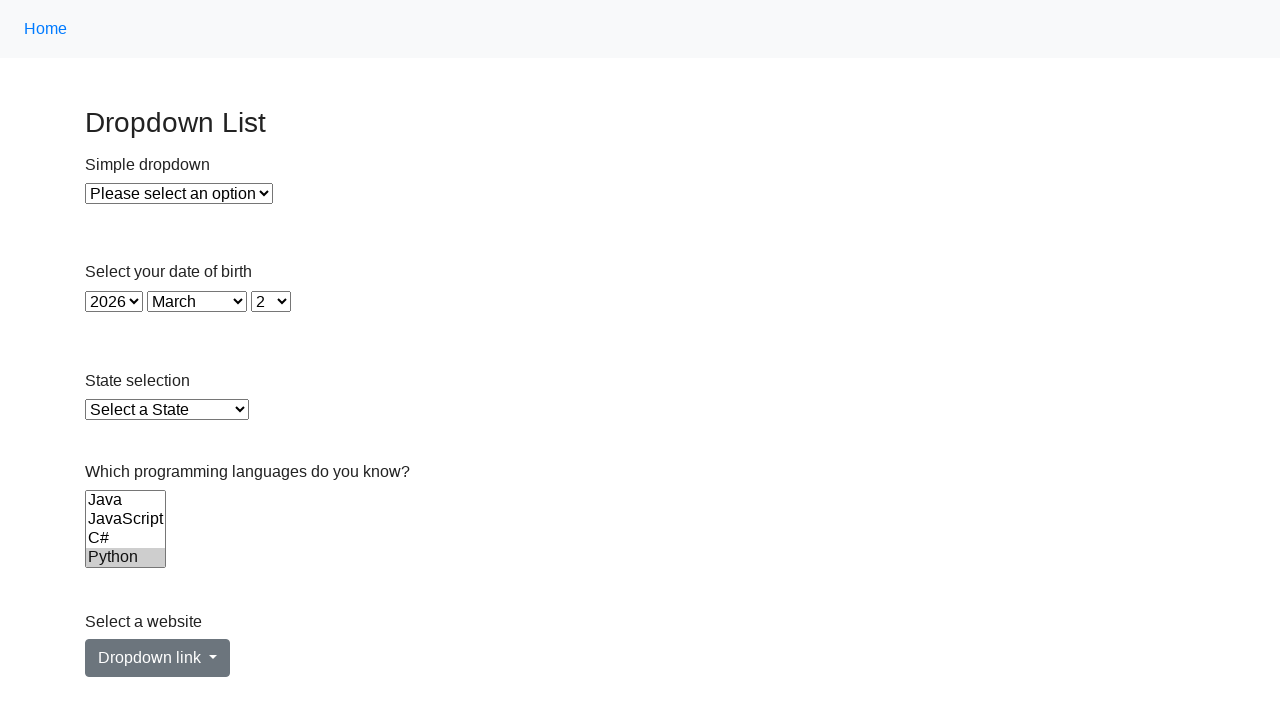

Retrieved value attribute from option at index 4
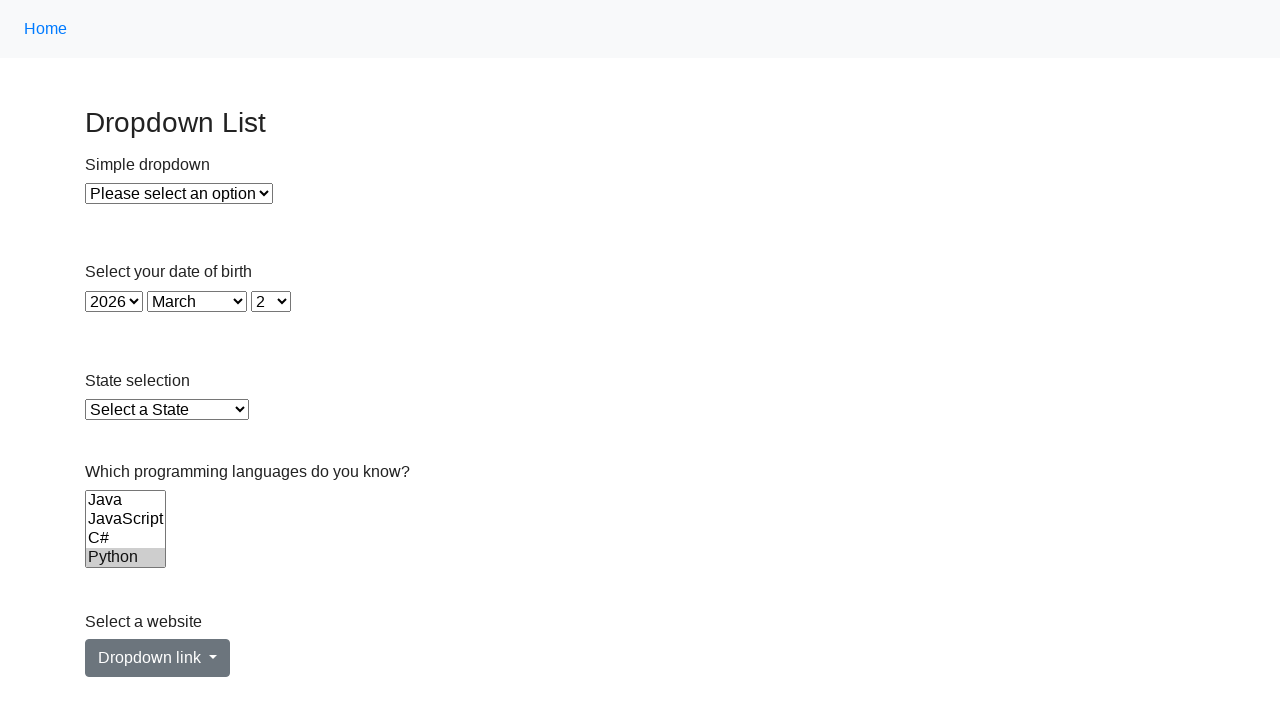

Selected option with value 'ruby' on select[name='Languages']
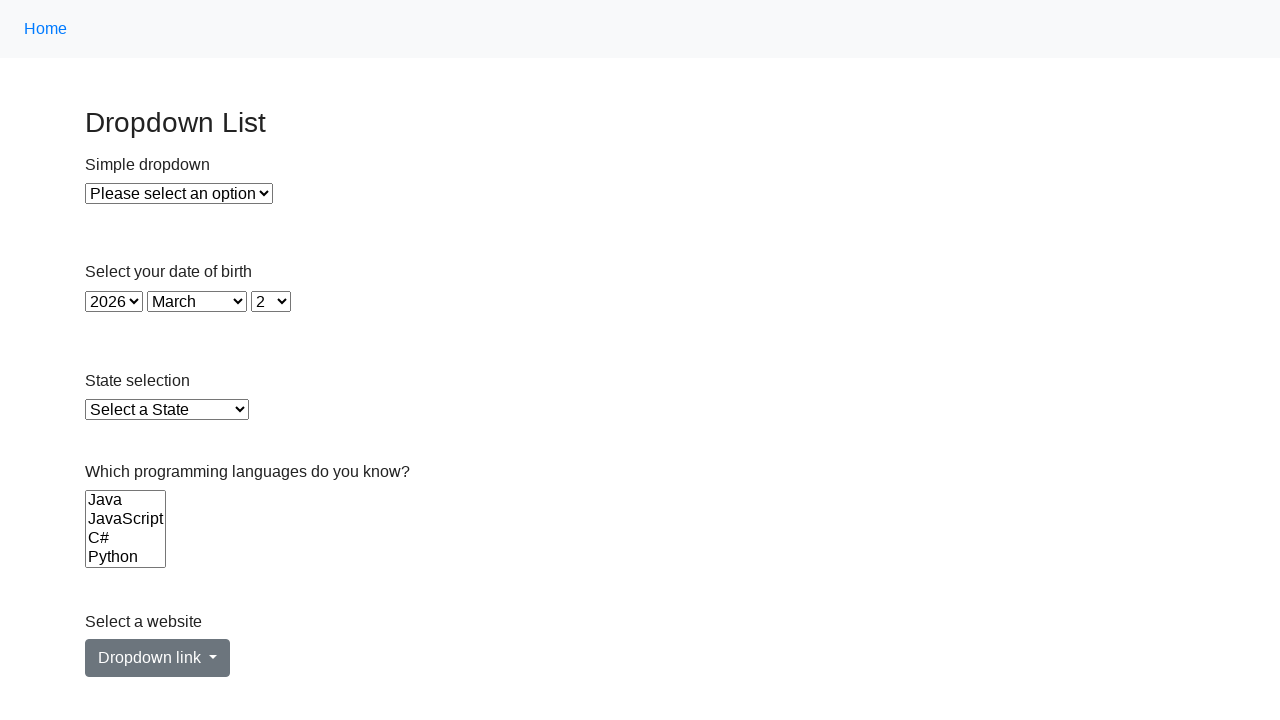

Retrieved value attribute from option at index 5
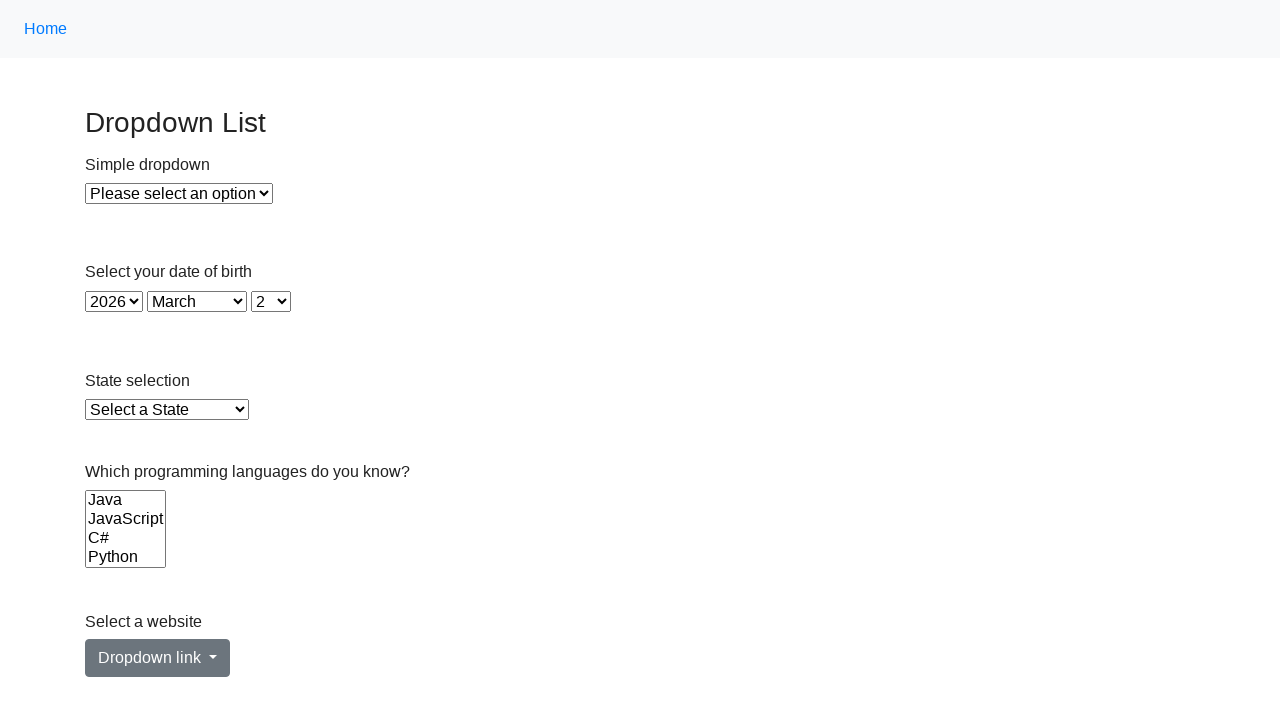

Selected option with value 'c' on select[name='Languages']
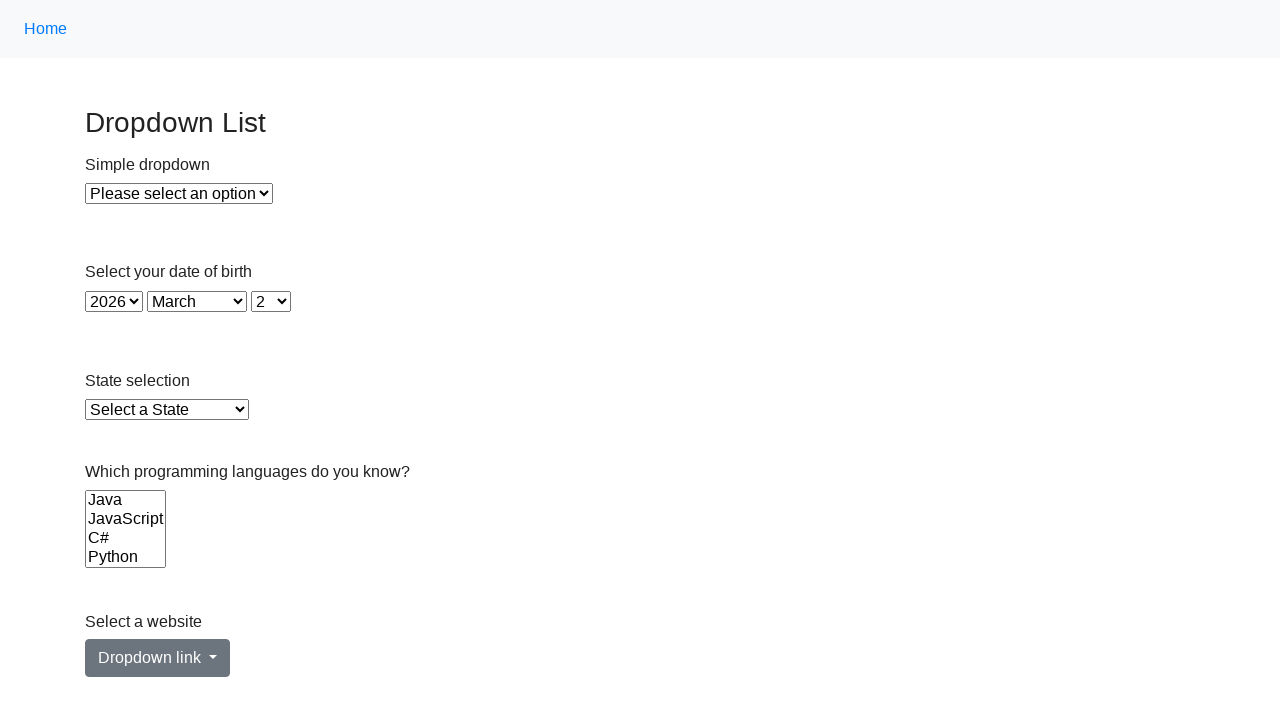

Deselected all options in the multi-select dropdown
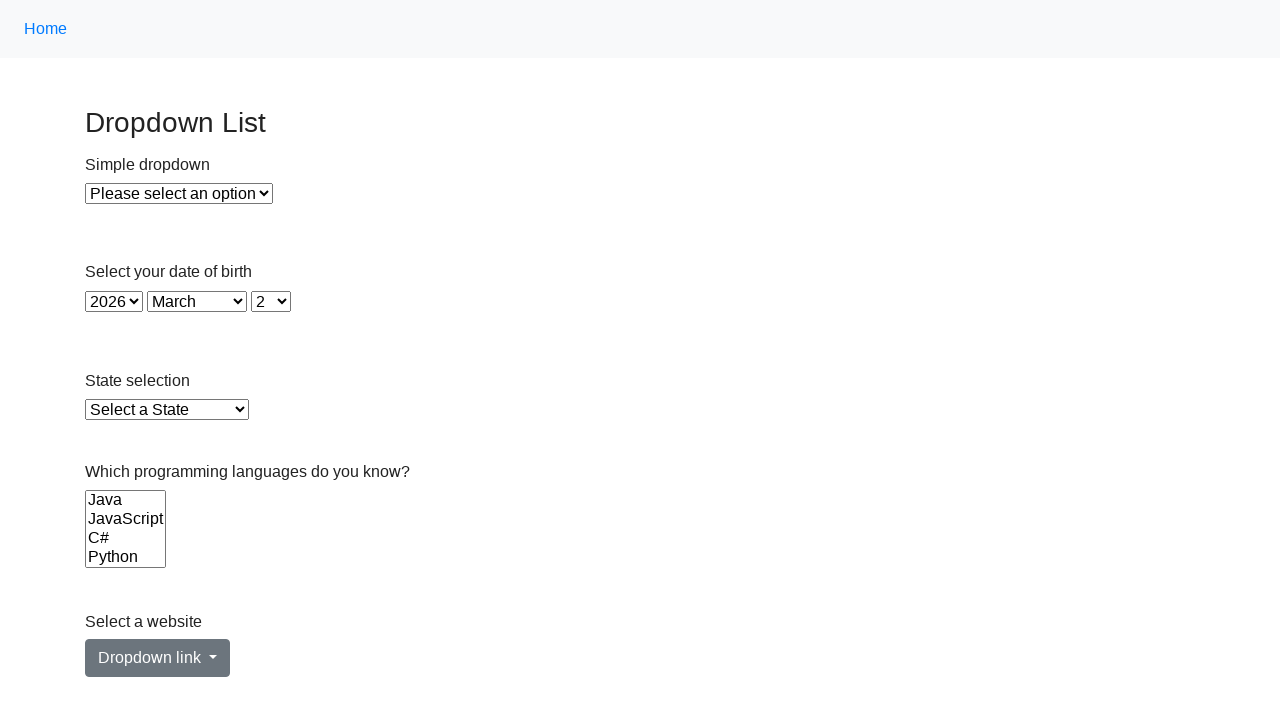

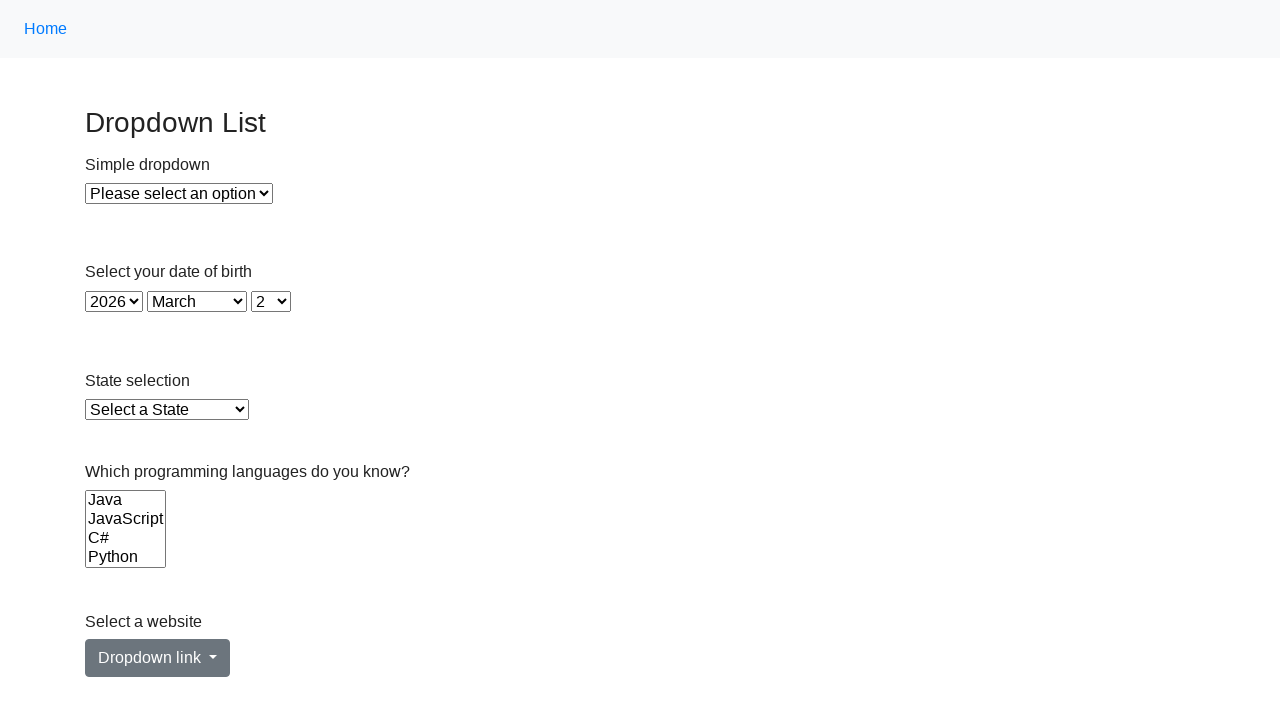